Tests double-click functionality by performing a double-click action on a button element

Starting URL: https://qa-practice.netlify.app/double-click

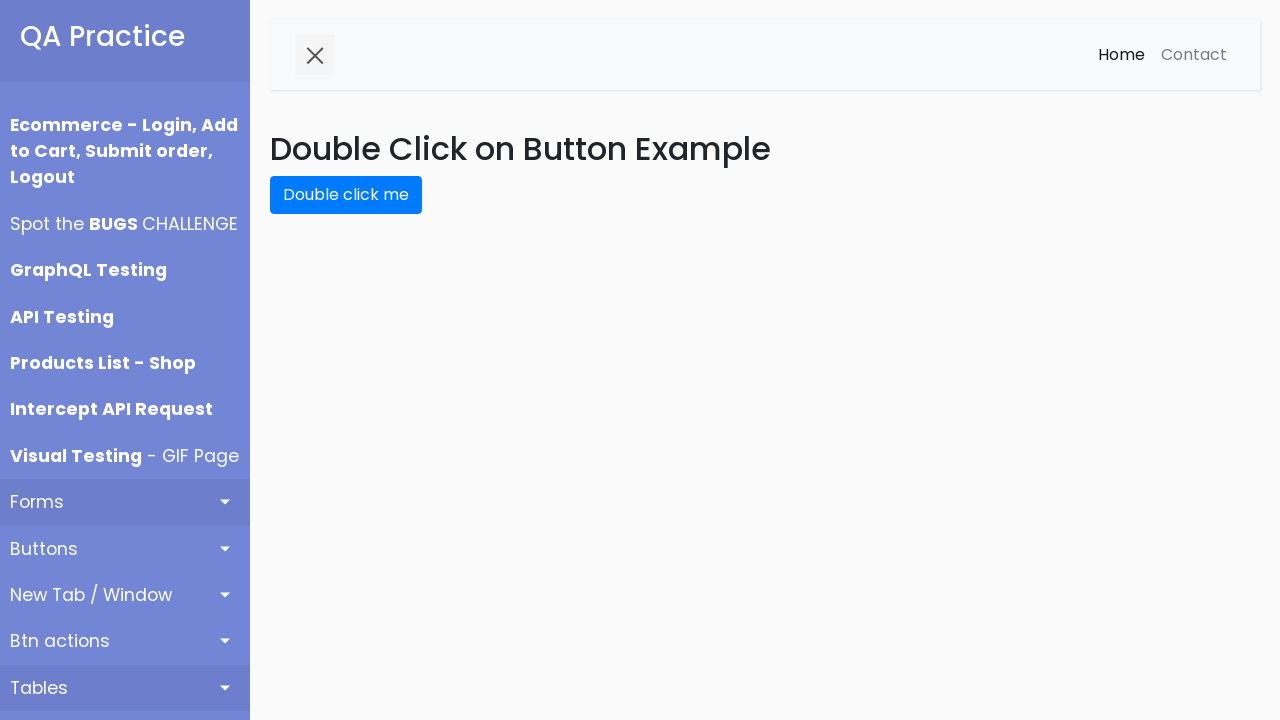

Located double-click button element
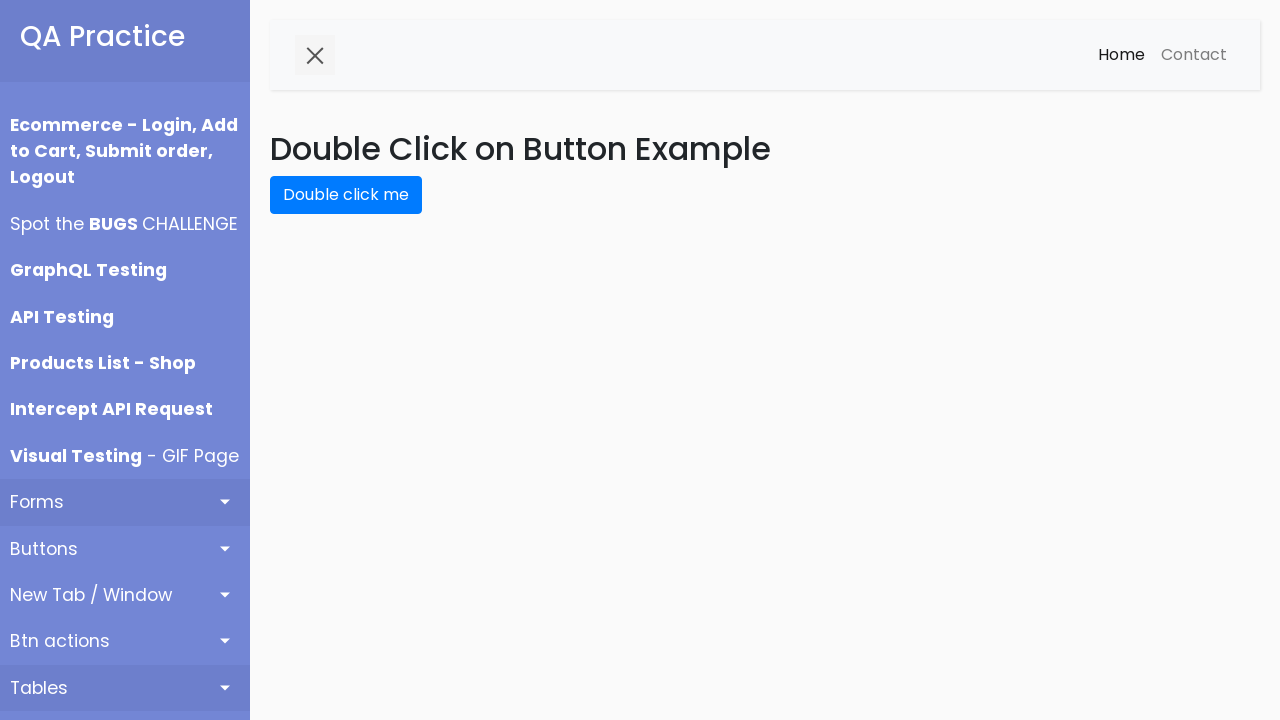

Performed double-click action on button at (346, 195) on button#double-click-btn
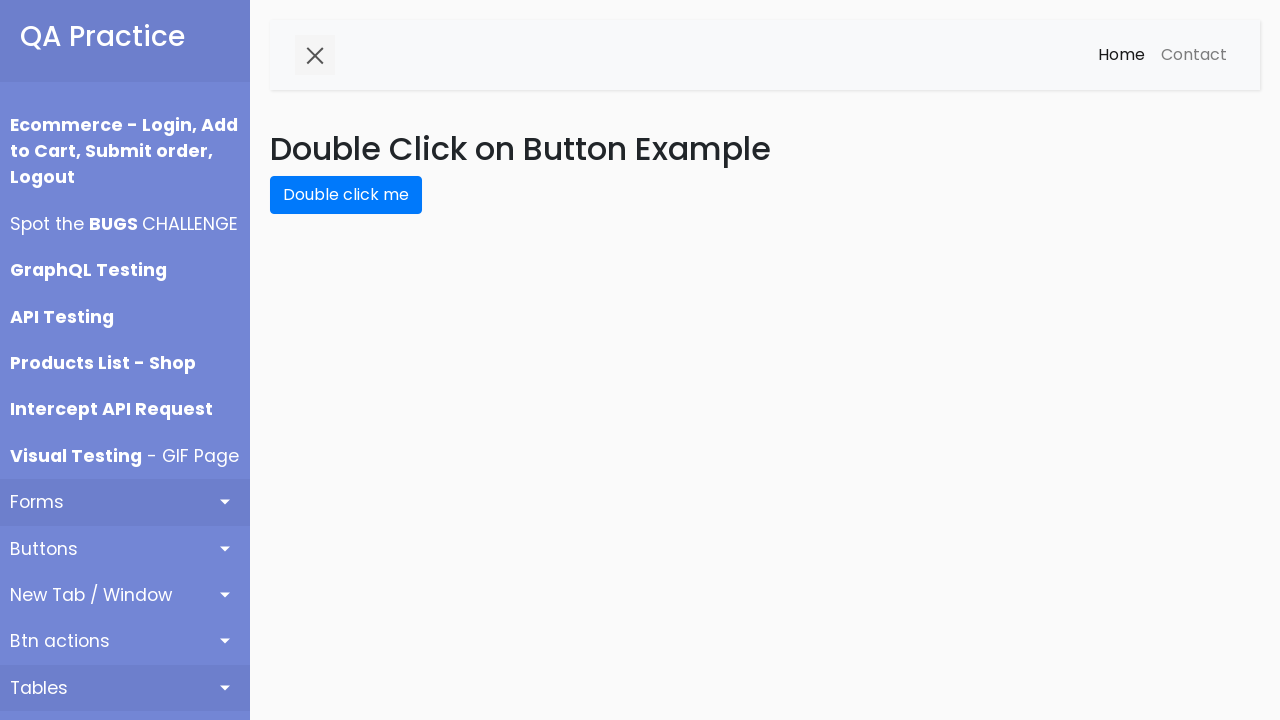

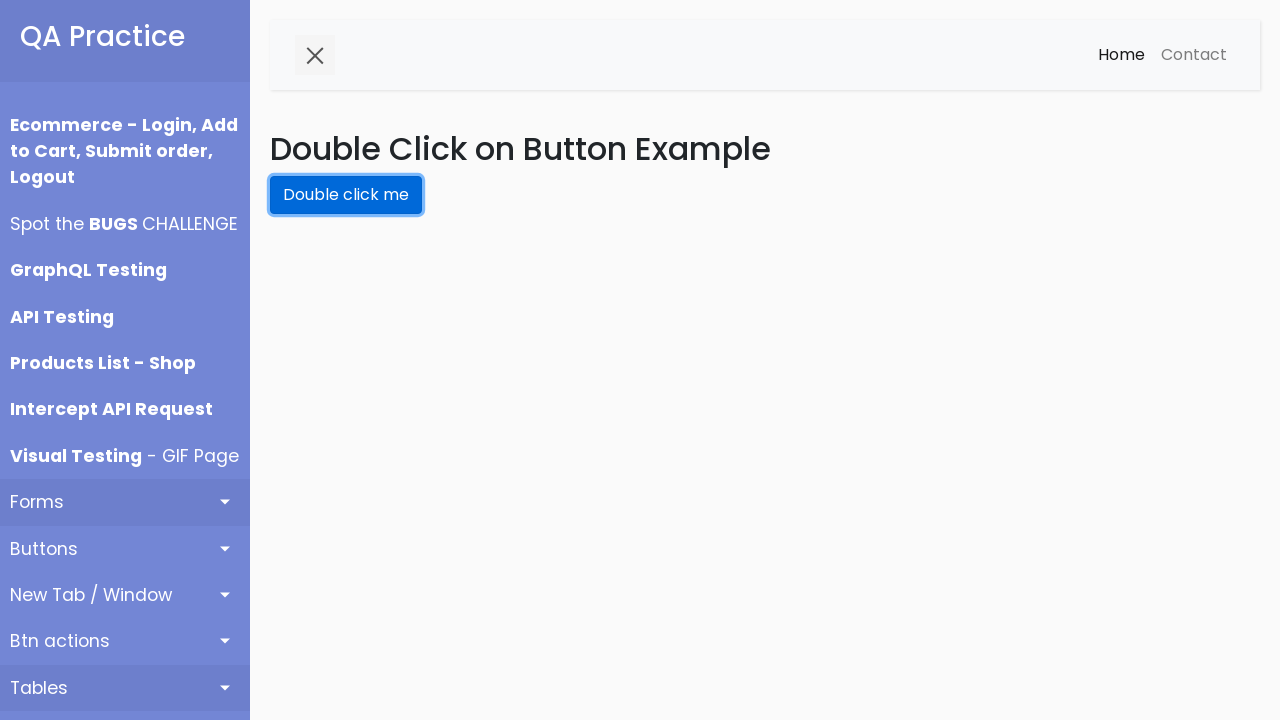